Tests the Add/Remove Elements functionality by clicking to add an element and verifying the delete button appears

Starting URL: http://the-internet.herokuapp.com/

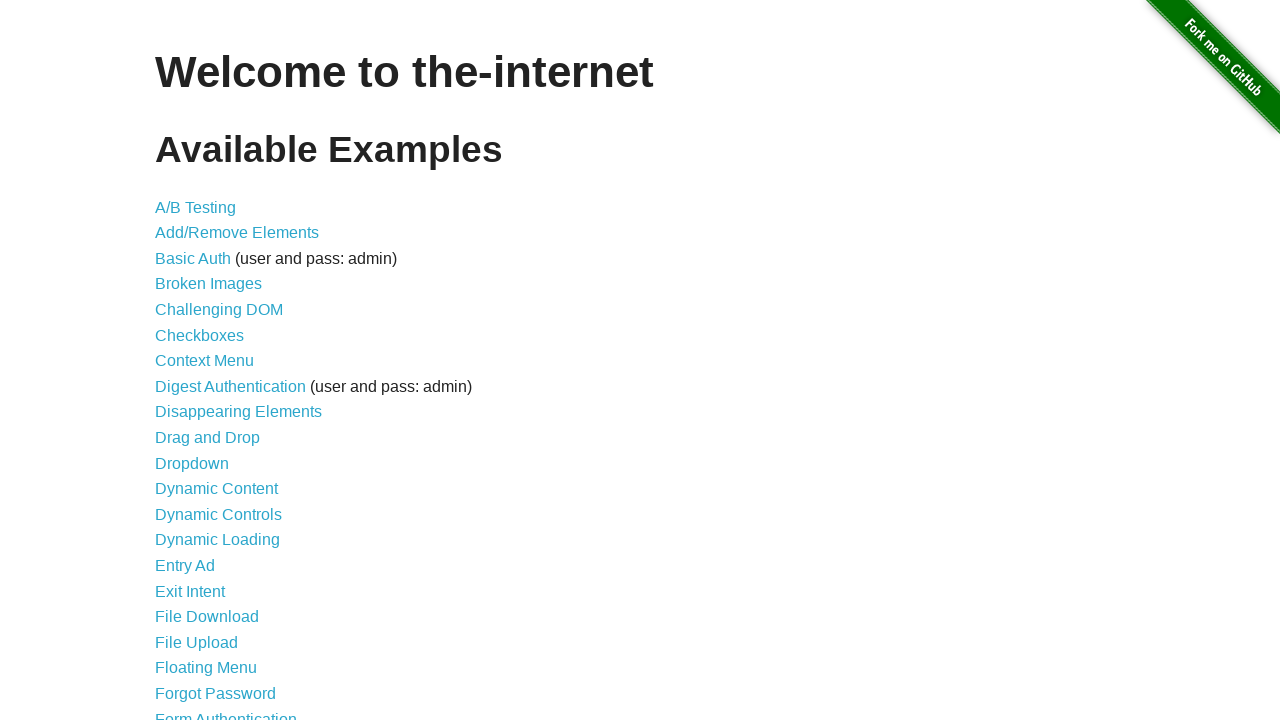

Clicked on Add/Remove Elements link at (237, 233) on text=Add/Remove Elements
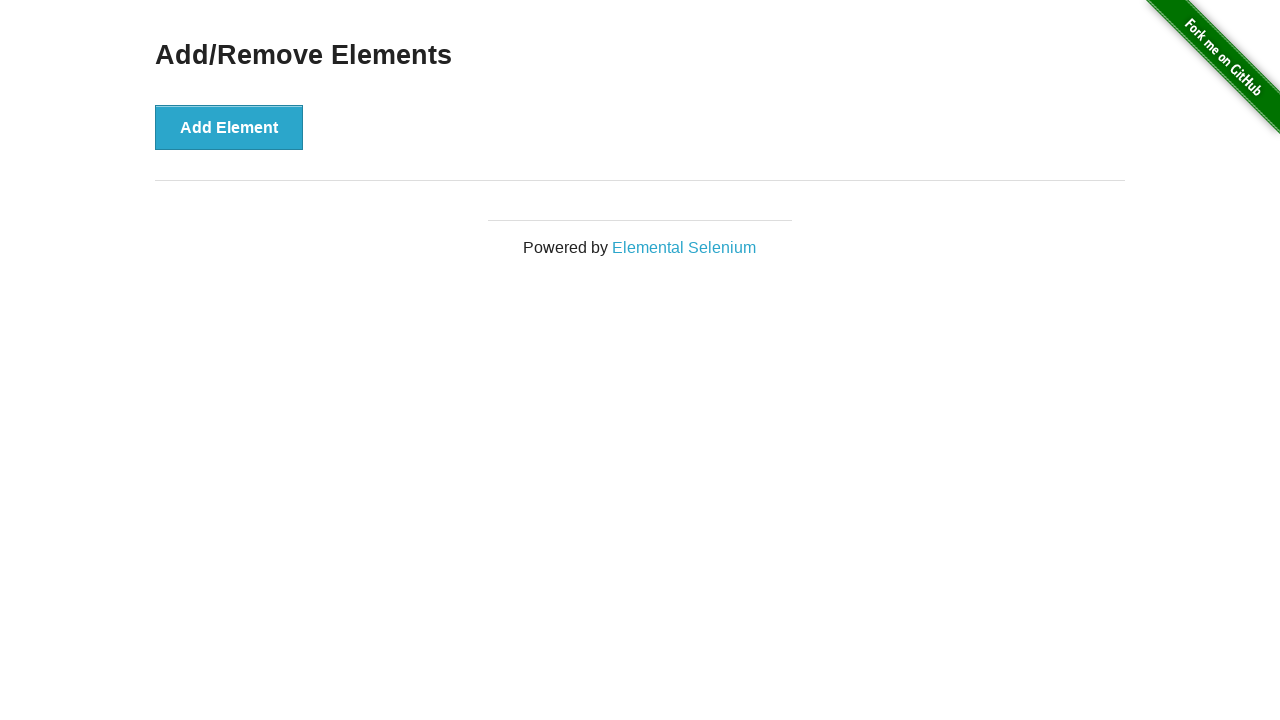

Clicked the Add Element button at (229, 127) on xpath=//button[text()='Add Element']
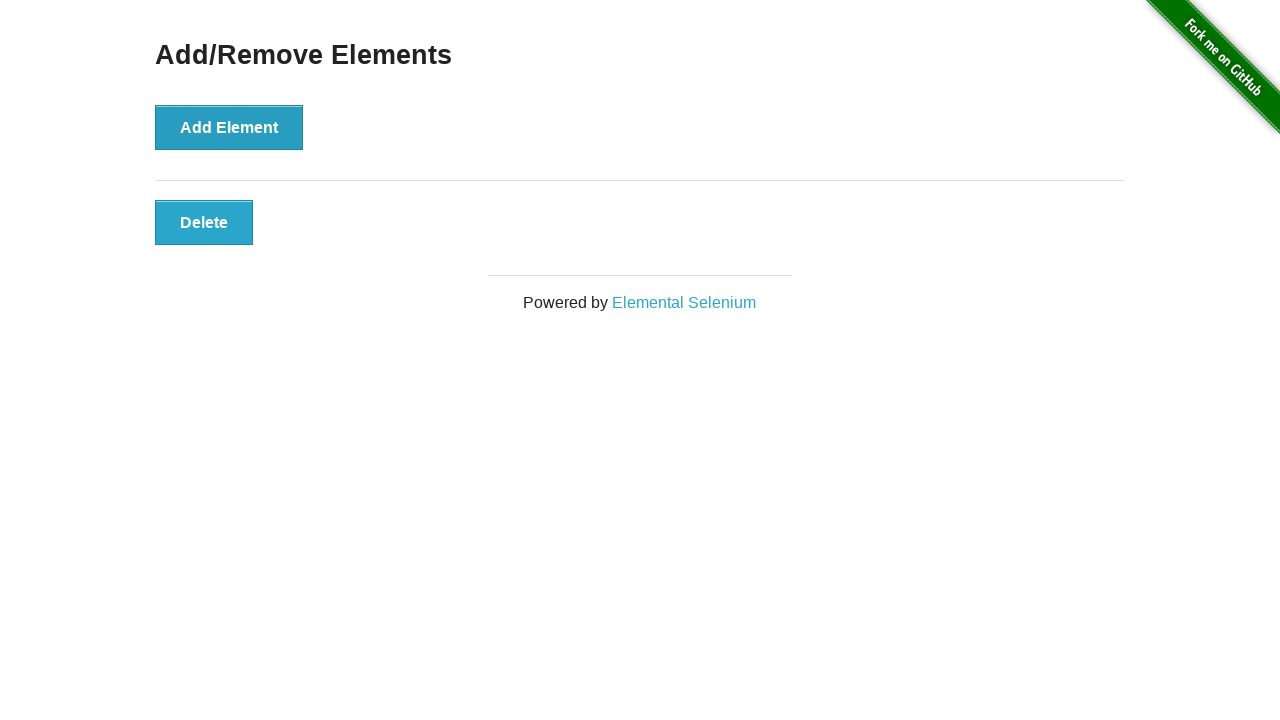

Verified Delete button appeared after adding element
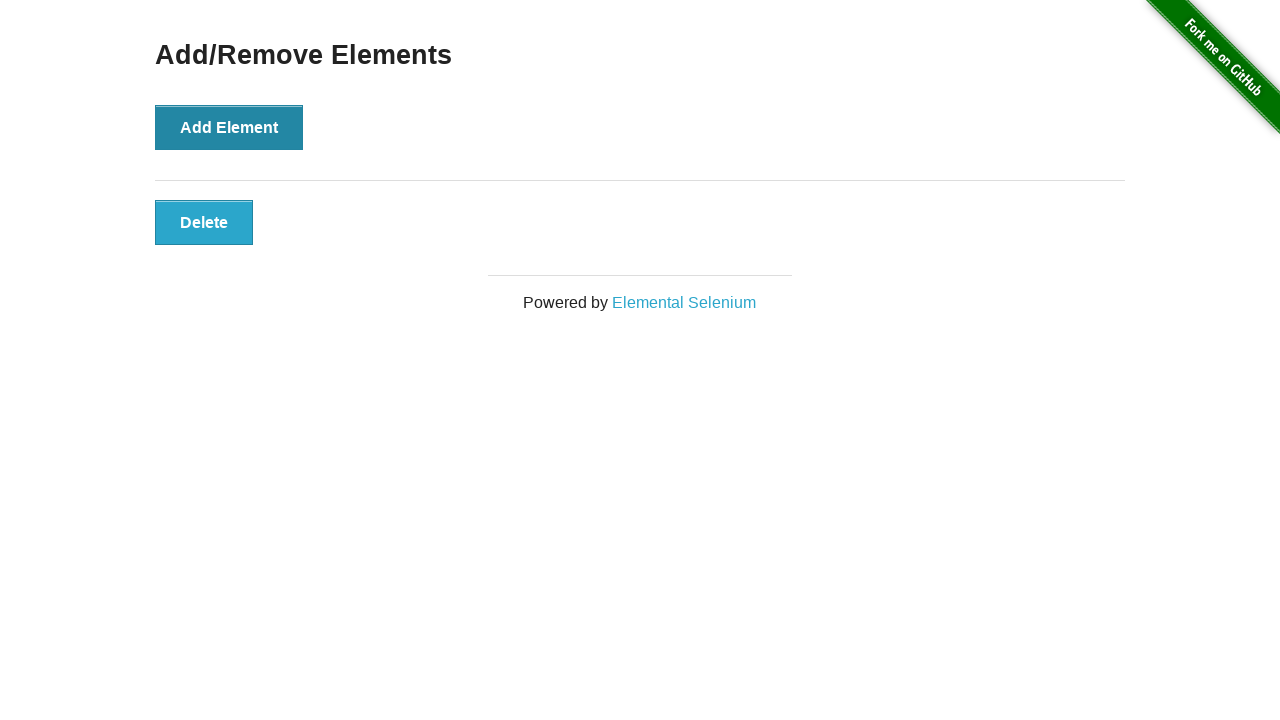

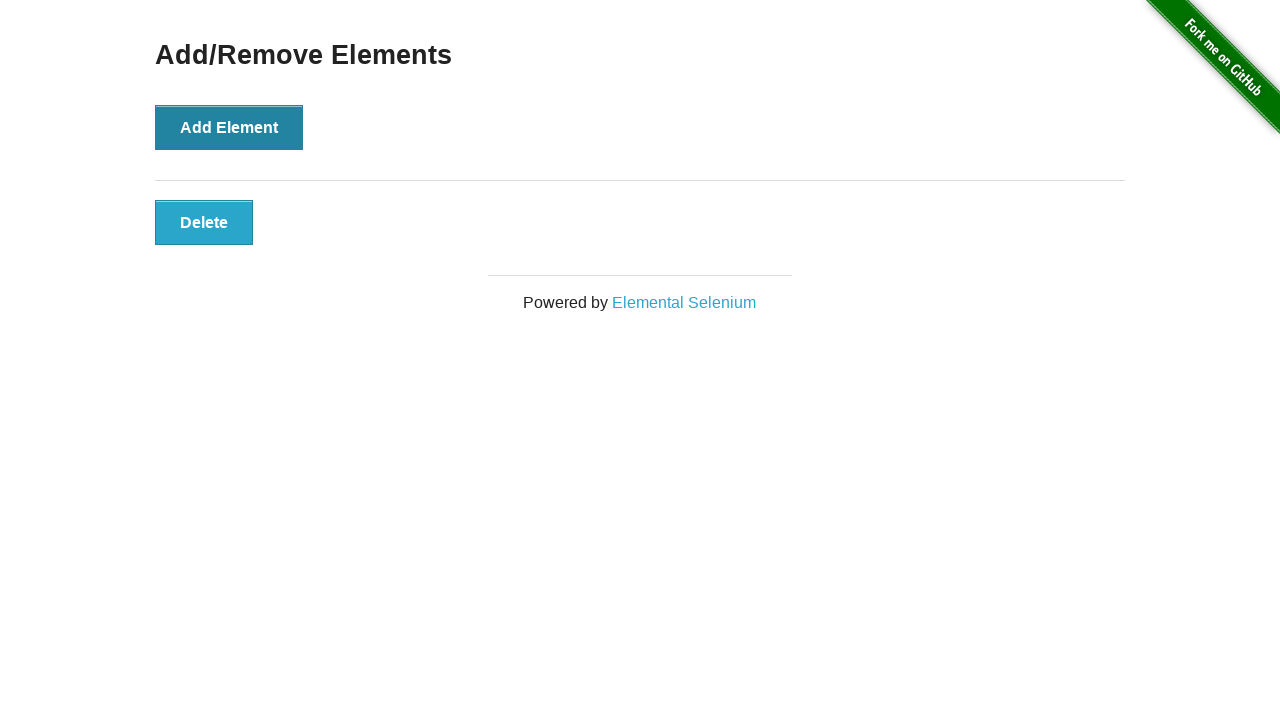